Navigates to a product listing page on adasat.online e-commerce site and waits for the page content to load.

Starting URL: https://adasat.online/kw-en/product-list&types=&brand=&color=&collections=&replacement_list_id=&star_list_id=&sortby=4

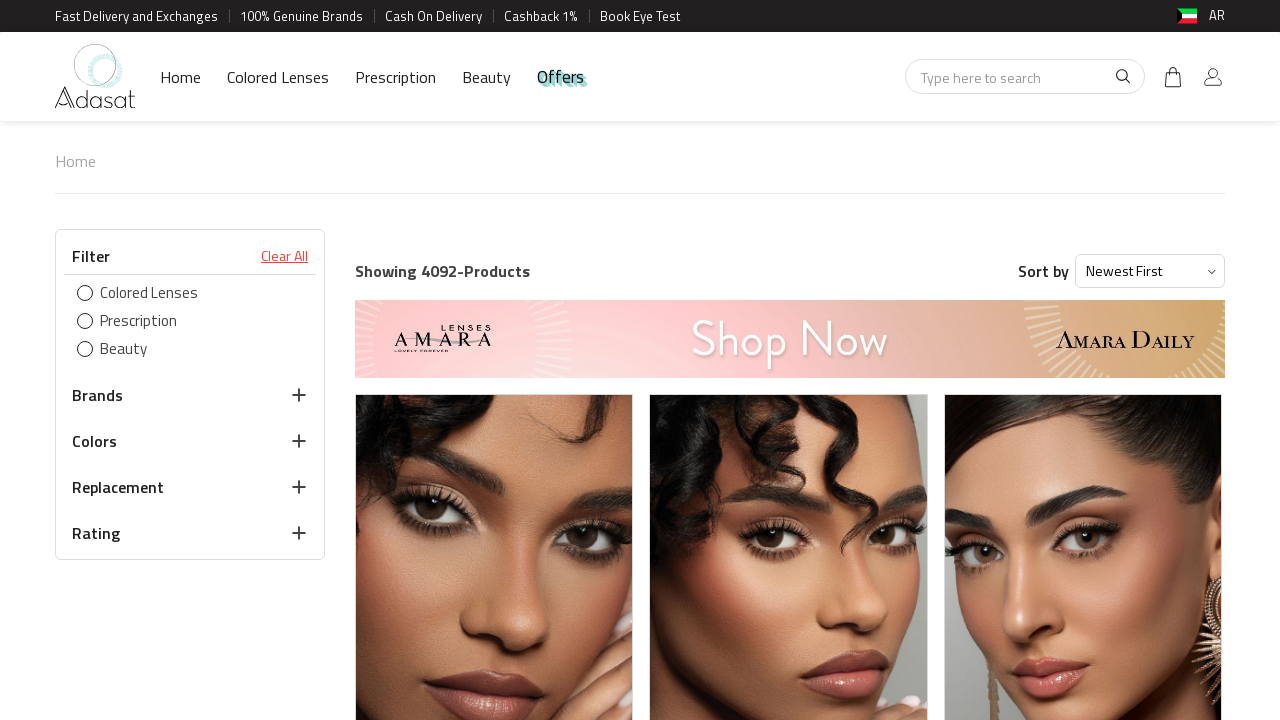

Waited for product listing page to load with network idle state
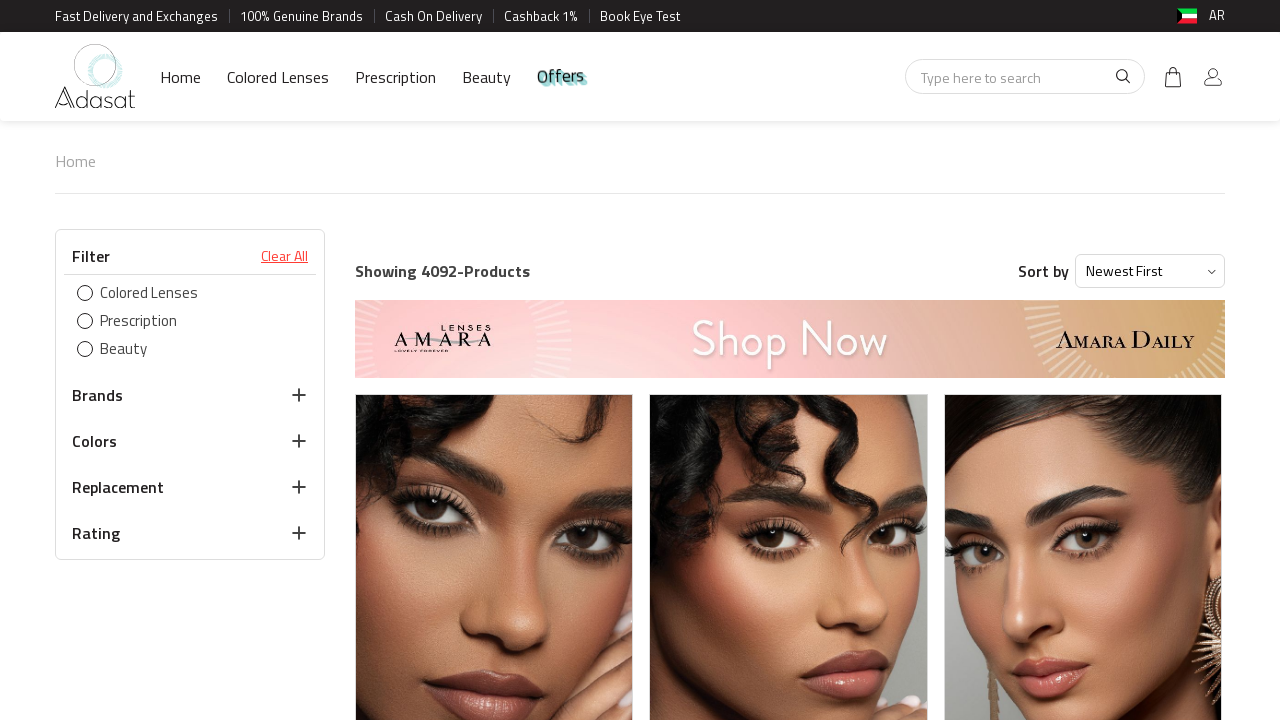

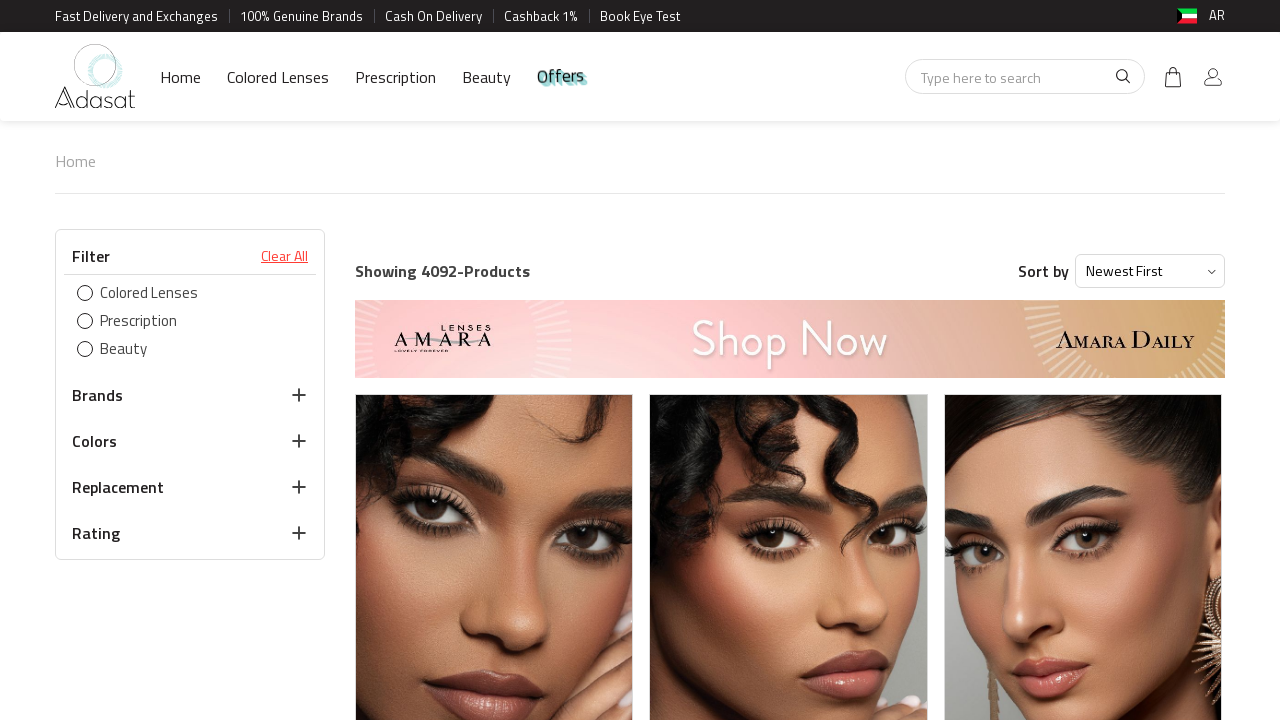